Navigates to a blog, clicks on the first blog post link, then navigates back to the main page

Starting URL: https://softmagicc.blogspot.com/

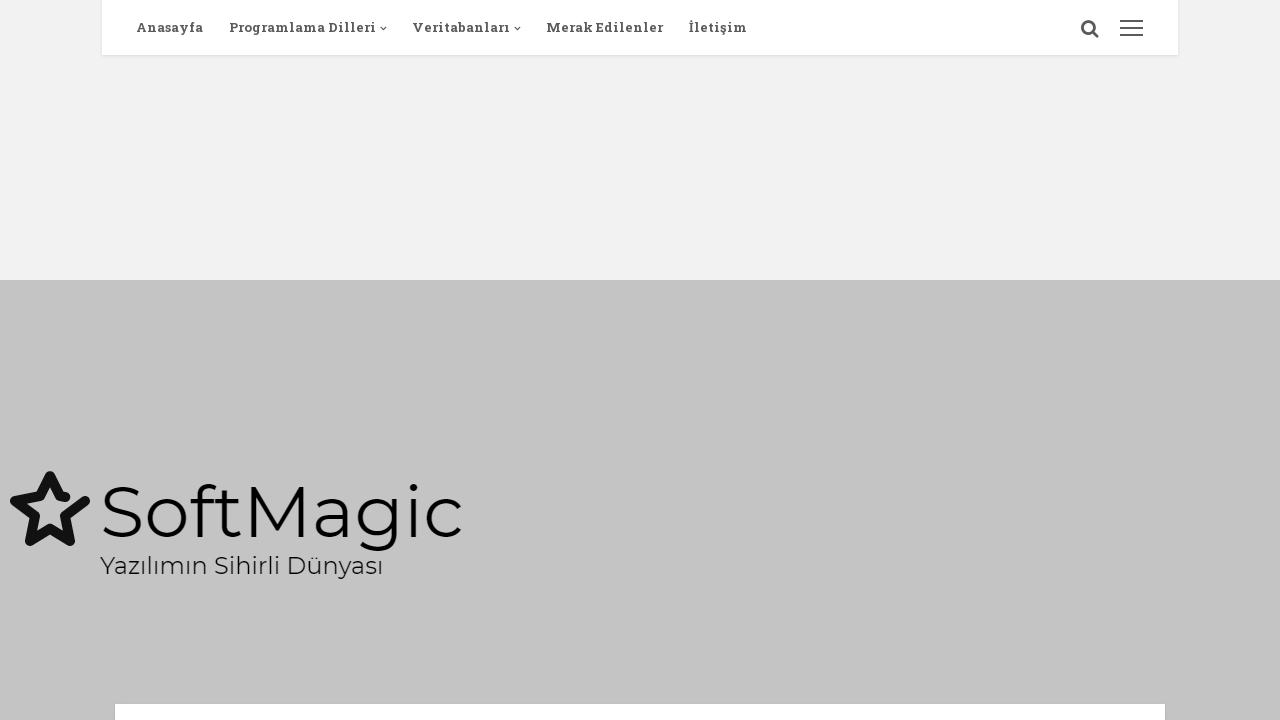

Navigated to blog homepage
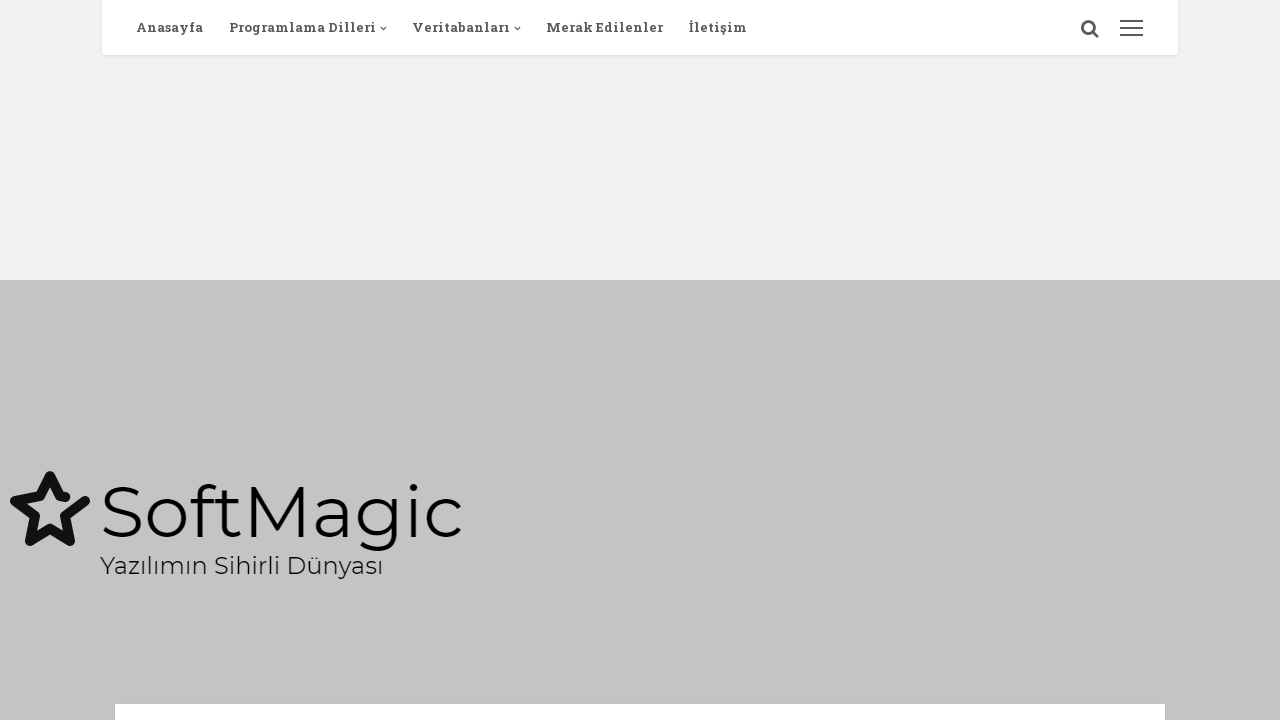

Clicked on the first blog post link at (320, 360) on xpath=//*[@id="Blog1"]/div[1]/div[1]/div/div/article/div/div/header/h2/a
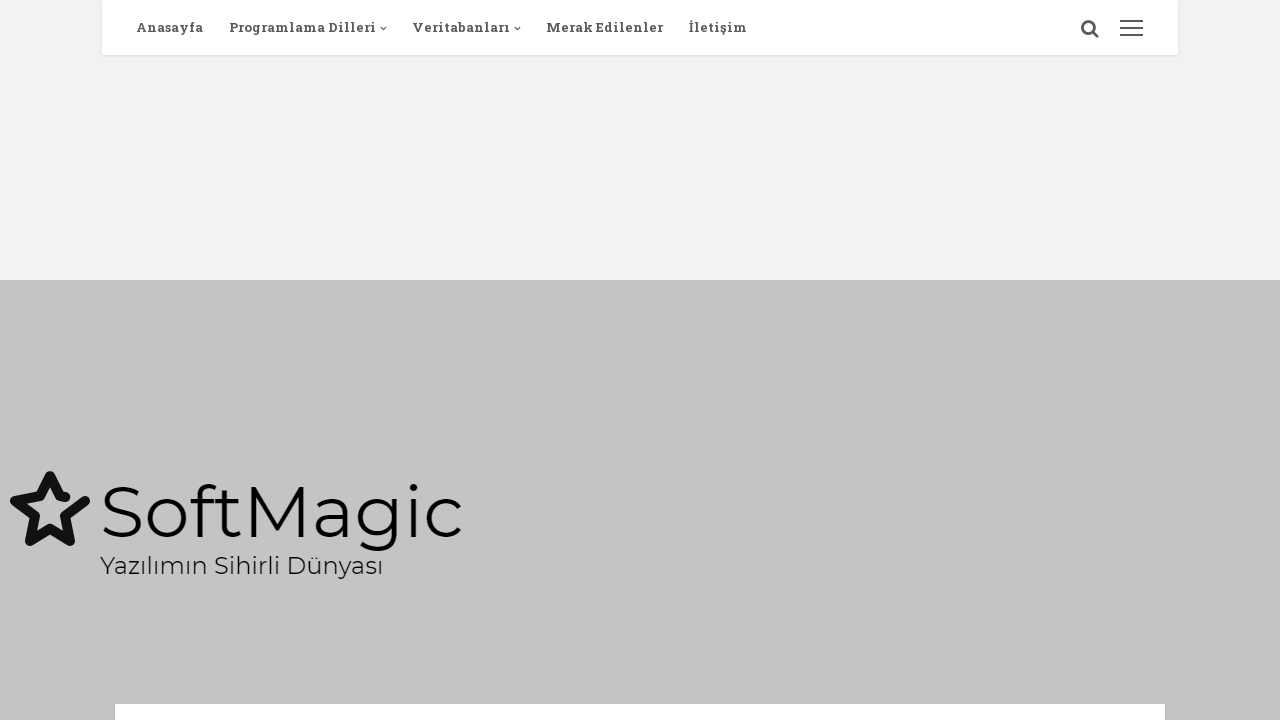

Blog post page loaded successfully
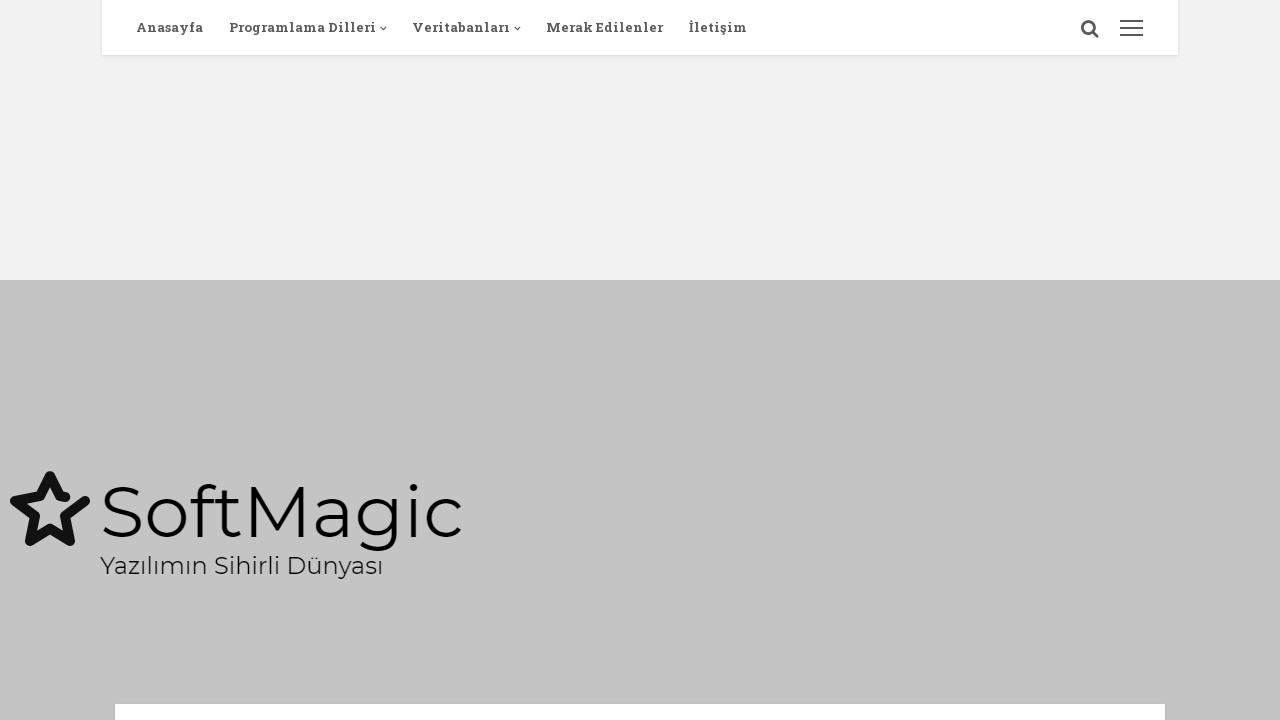

Navigated back to blog homepage
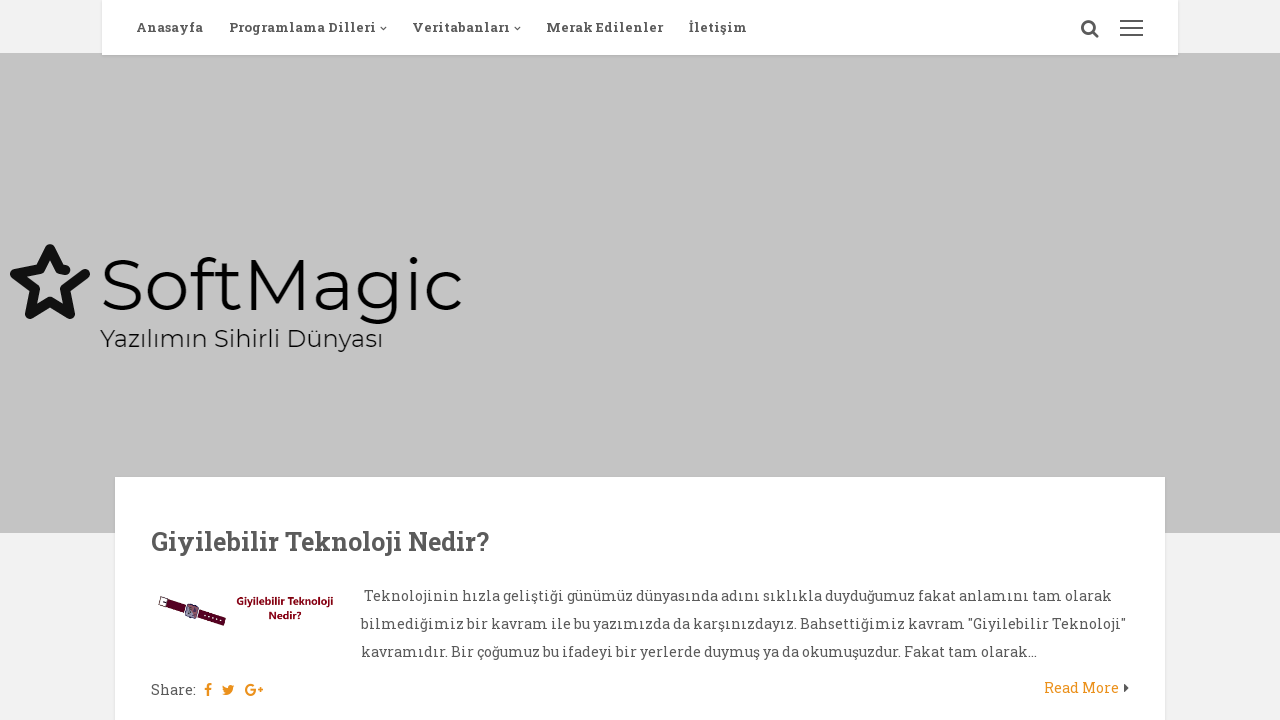

Blog homepage reloaded successfully
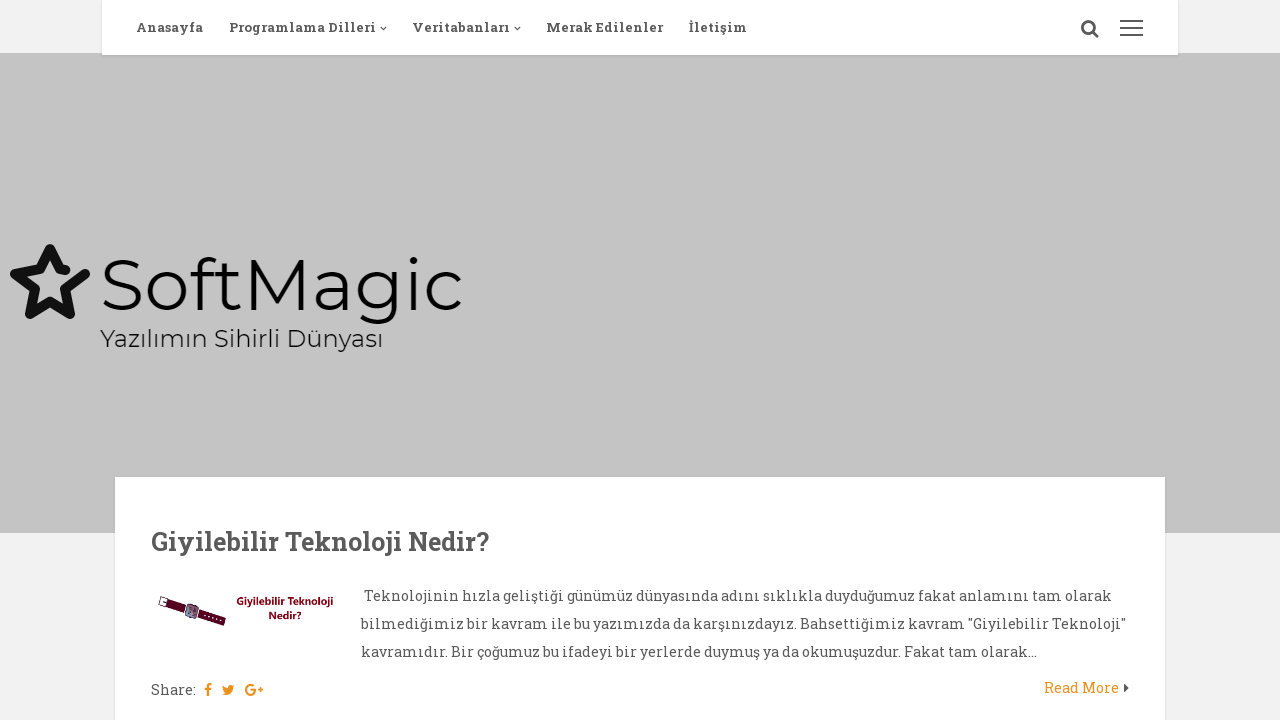

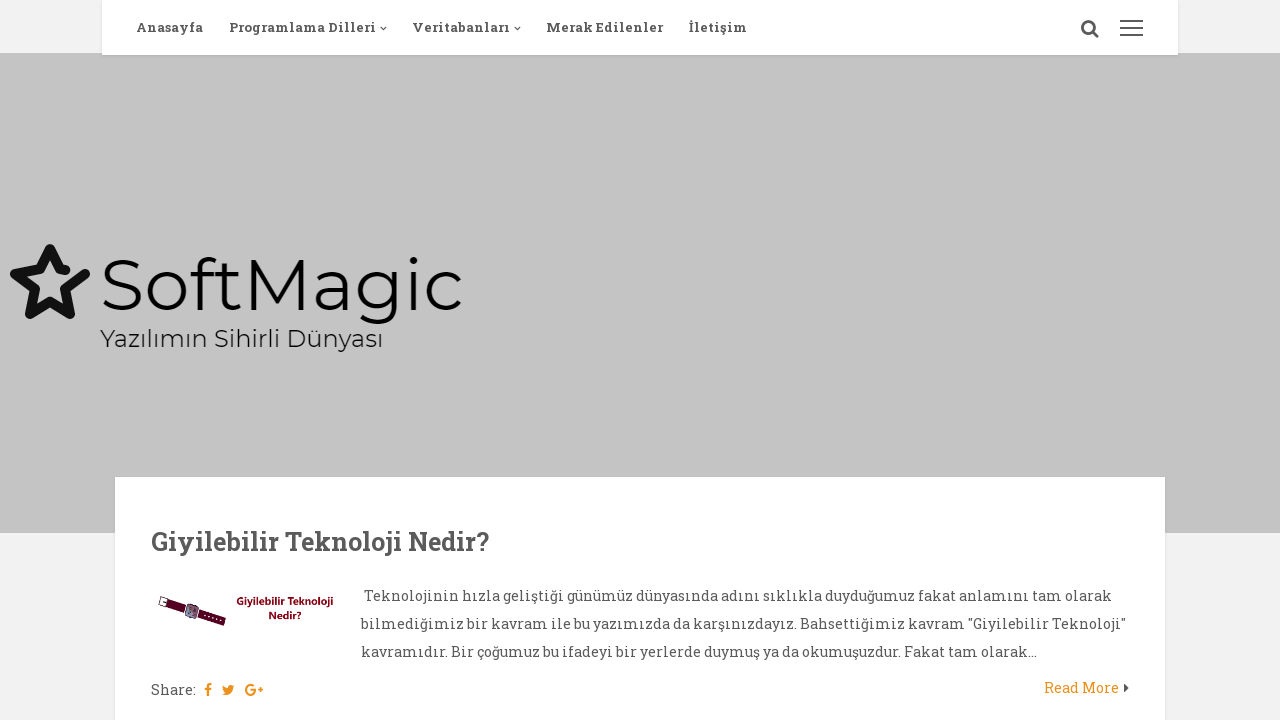